Tests adding todo items by filling the input field and pressing Enter, then verifying the items appear in the list

Starting URL: https://demo.playwright.dev/todomvc

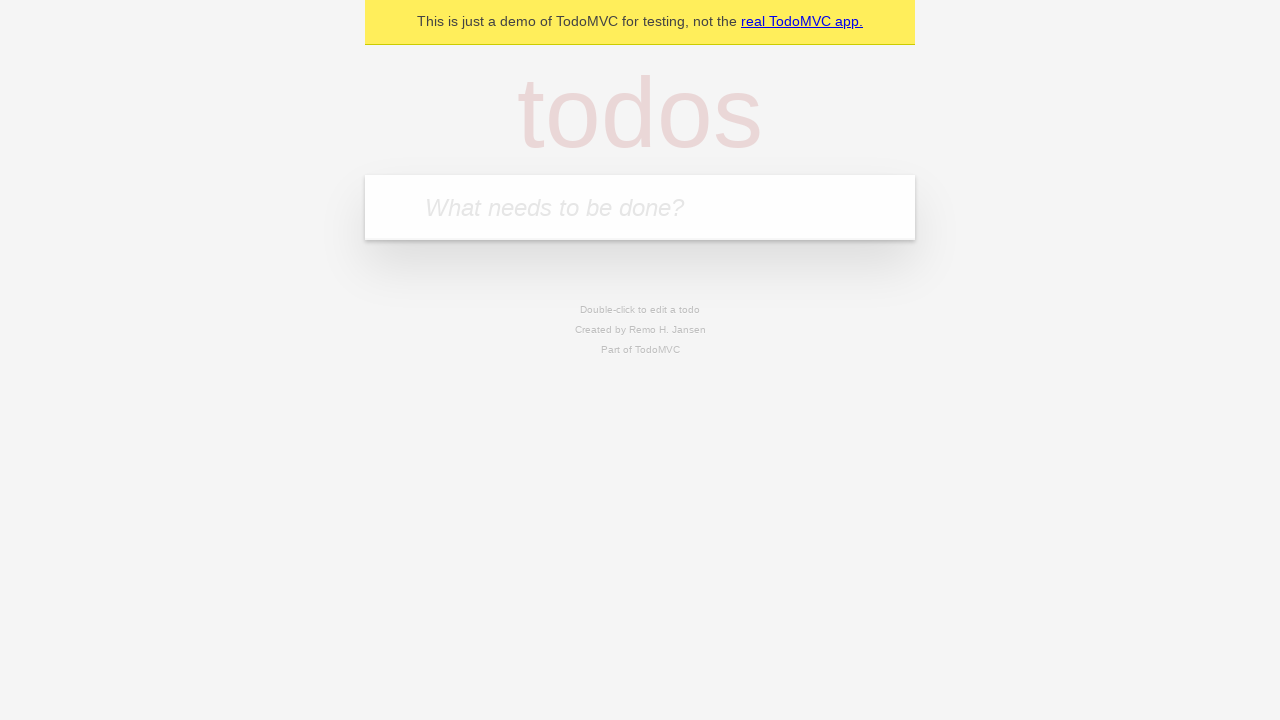

Located the todo input field
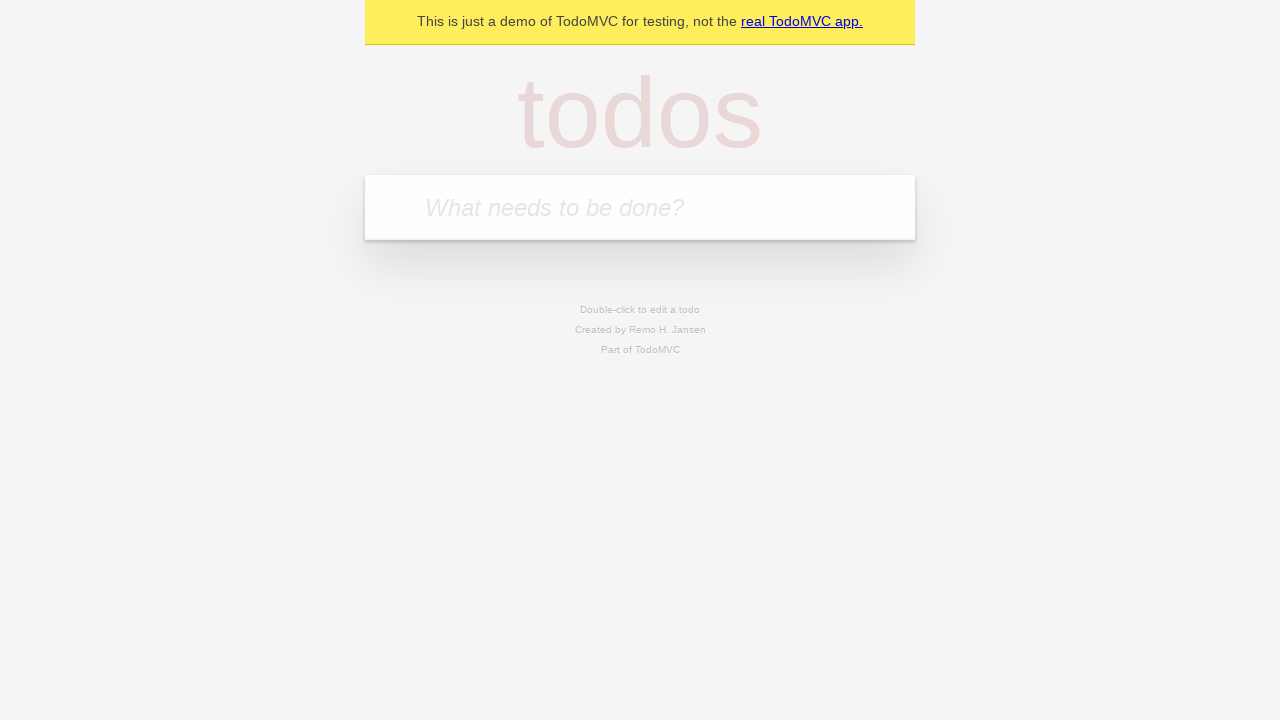

Filled input field with 'buy some cheese' on internal:attr=[placeholder="What needs to be done?"i]
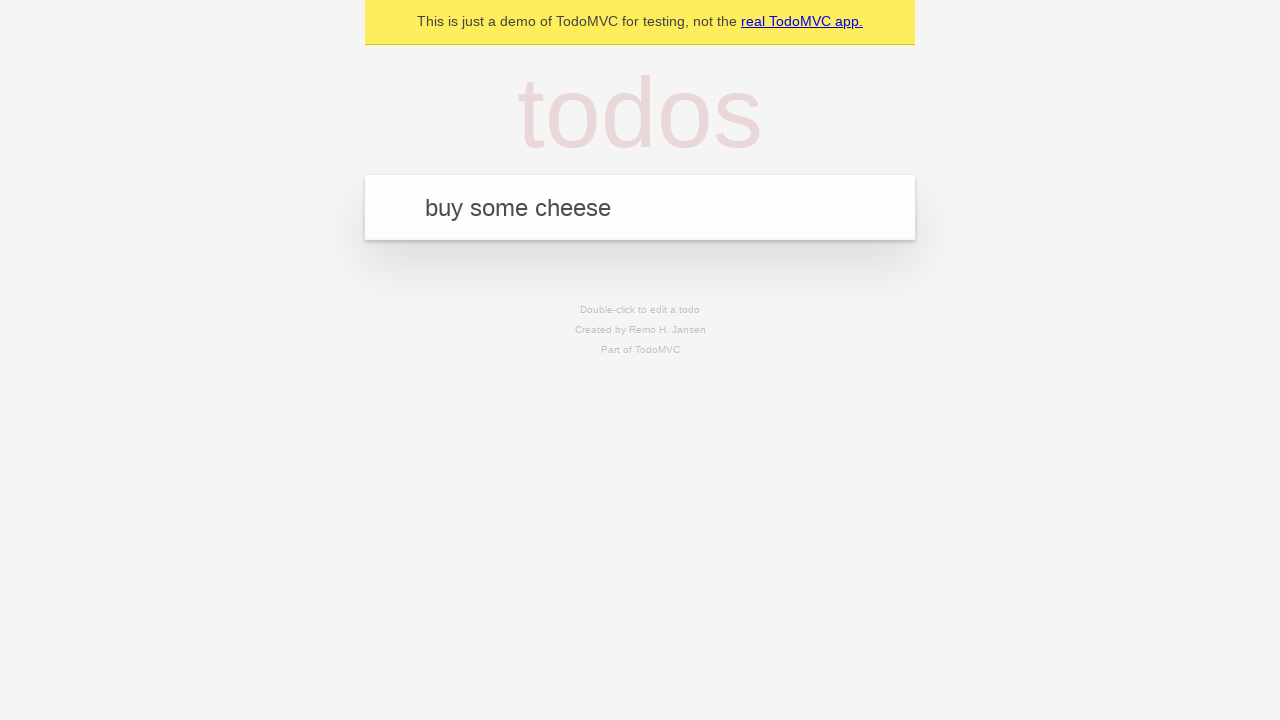

Pressed Enter to add first todo item on internal:attr=[placeholder="What needs to be done?"i]
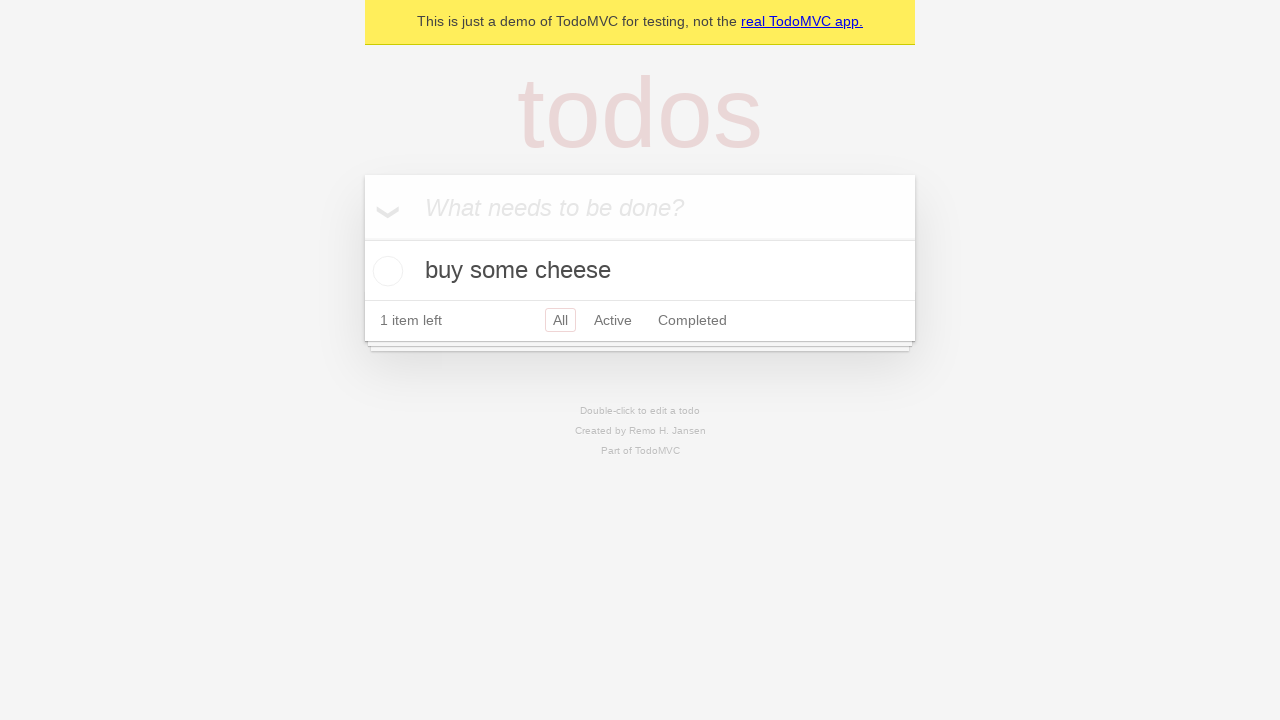

First todo item appeared in the list
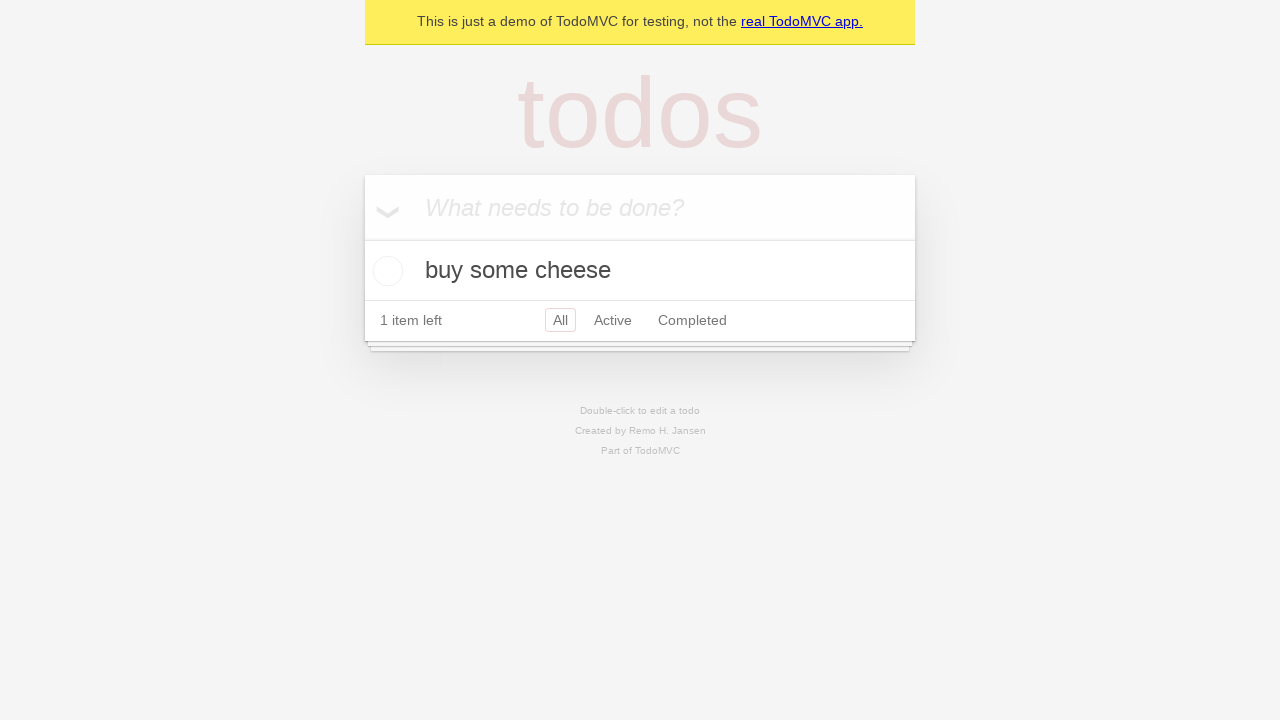

Filled input field with 'feed the cat' on internal:attr=[placeholder="What needs to be done?"i]
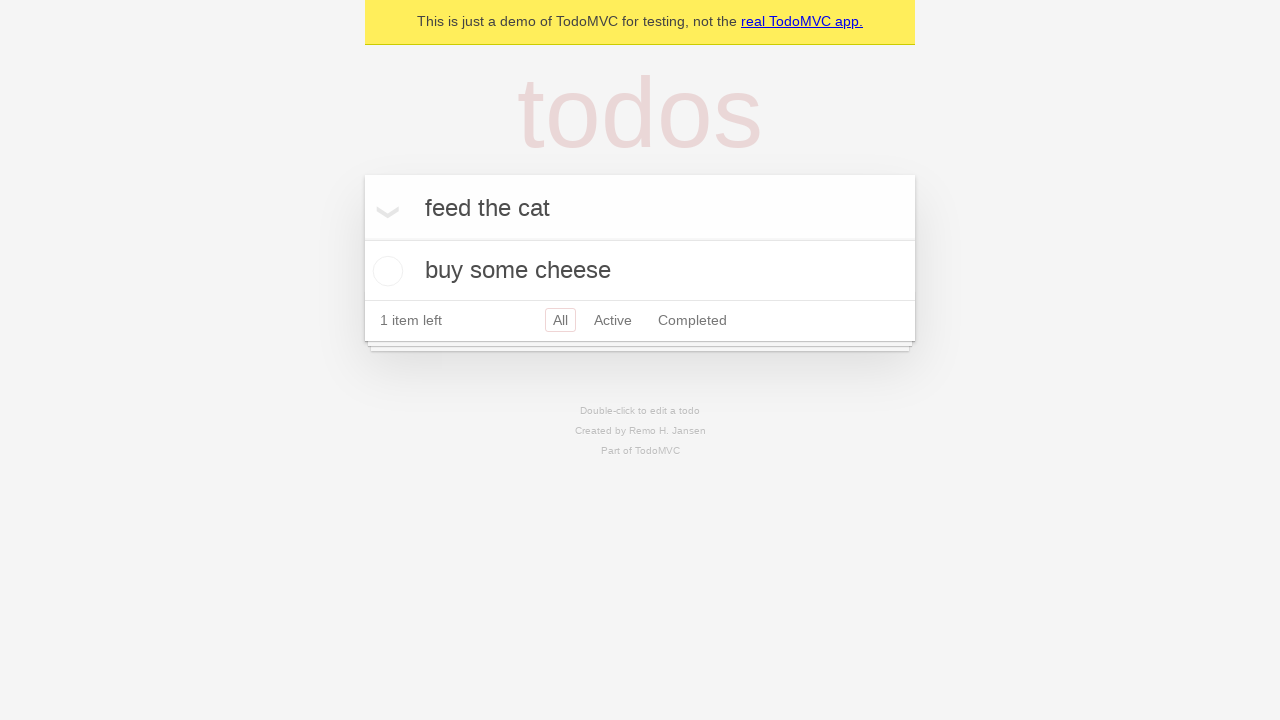

Pressed Enter to add second todo item on internal:attr=[placeholder="What needs to be done?"i]
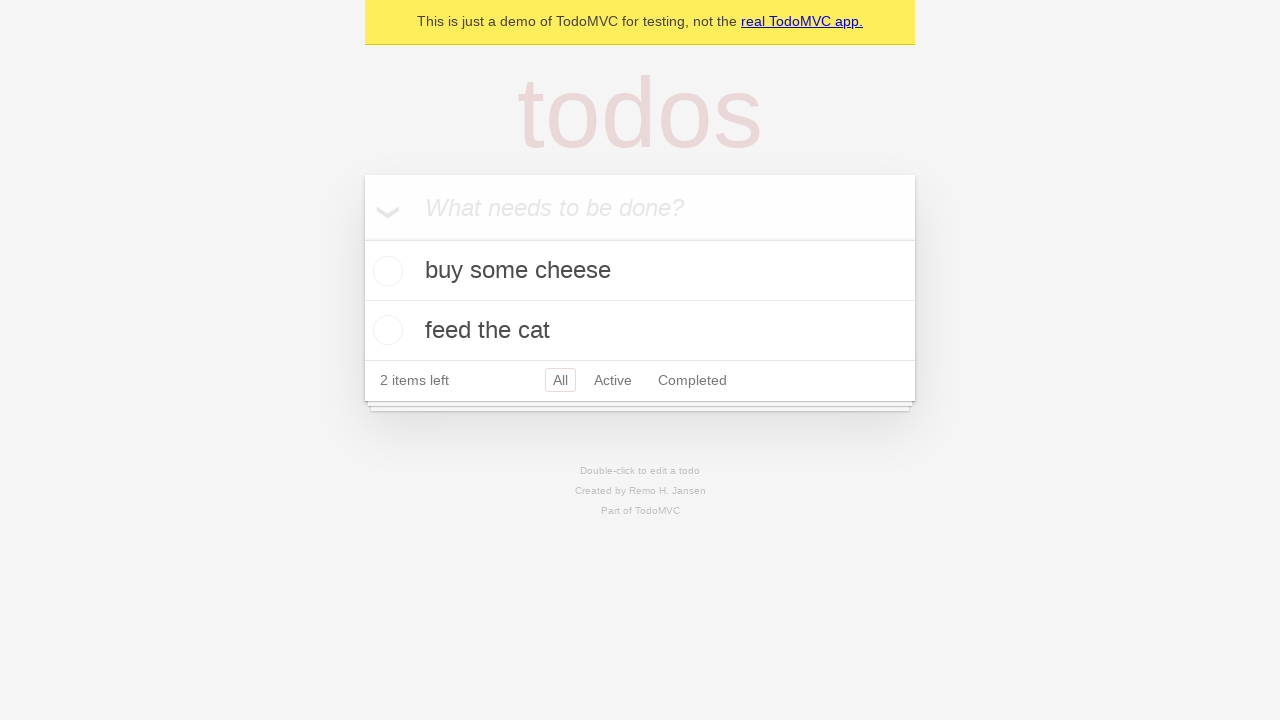

Second todo item appeared in the list
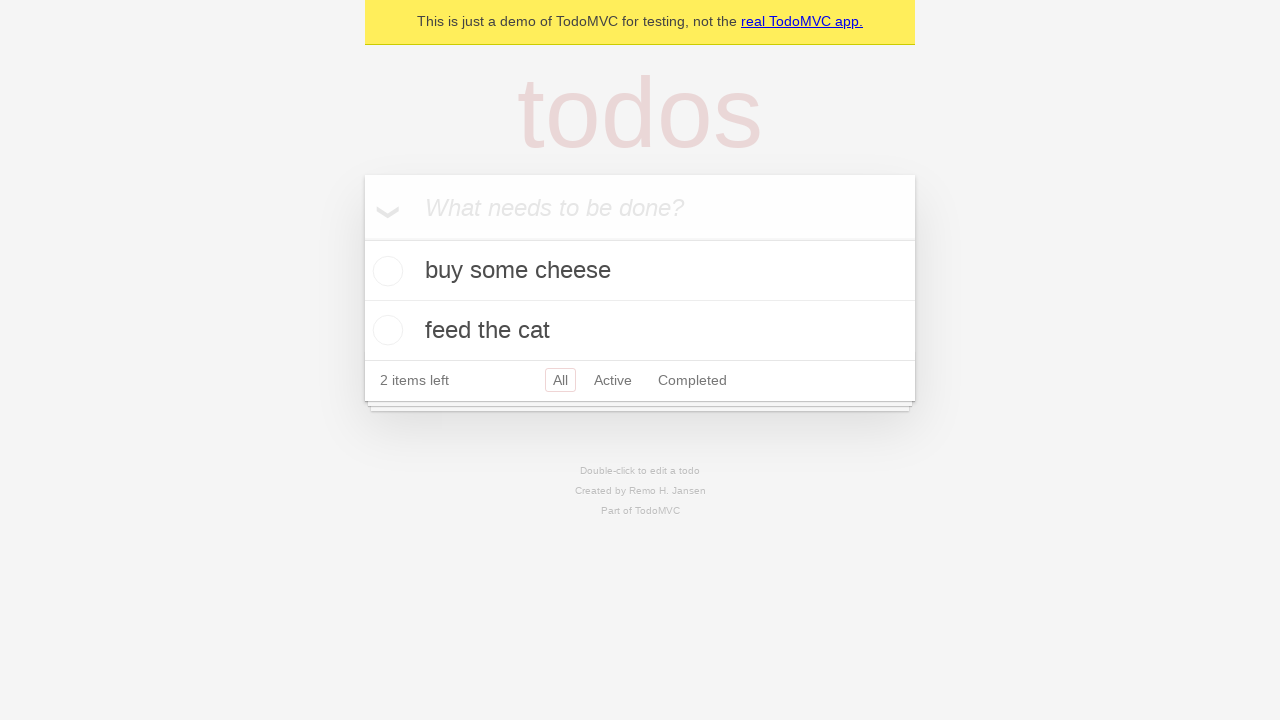

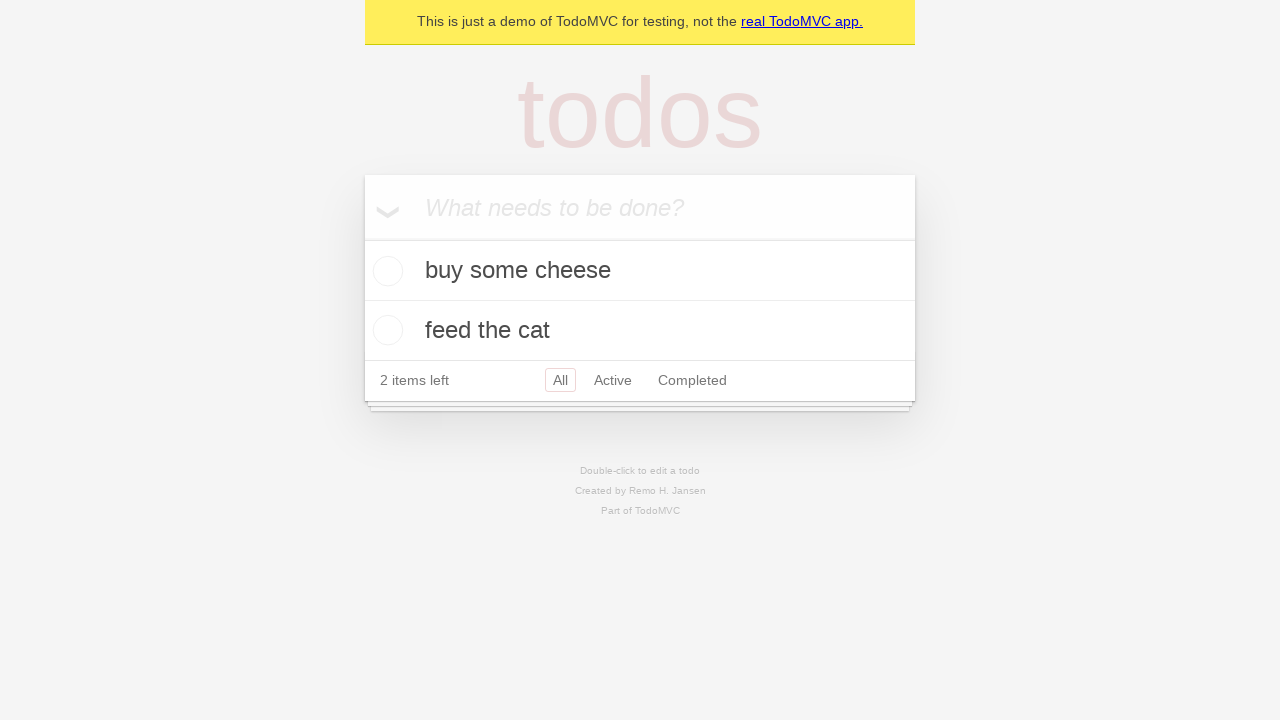